Clicks Radio Button 3 and verifies the radio button section contains 'Radio3'

Starting URL: https://rahulshettyacademy.com/AutomationPractice/

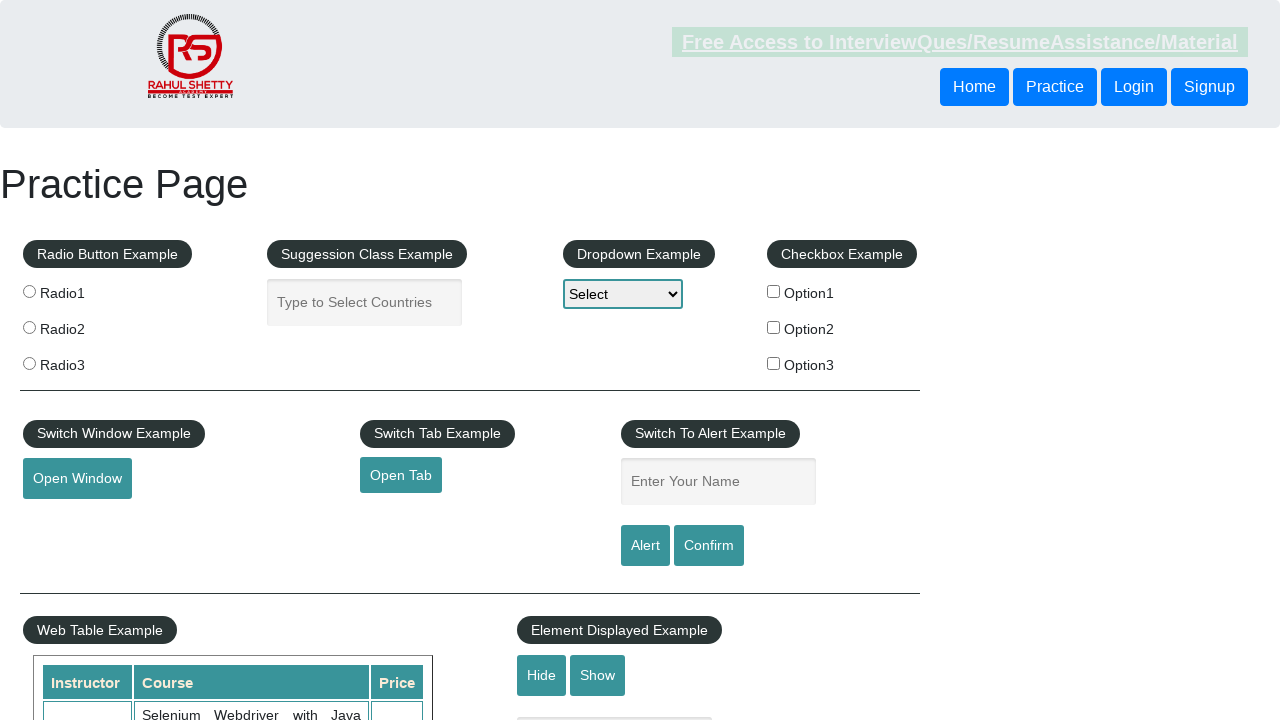

Clicked Radio Button 3 at (29, 363) on [for="radio3"] > .radioButton
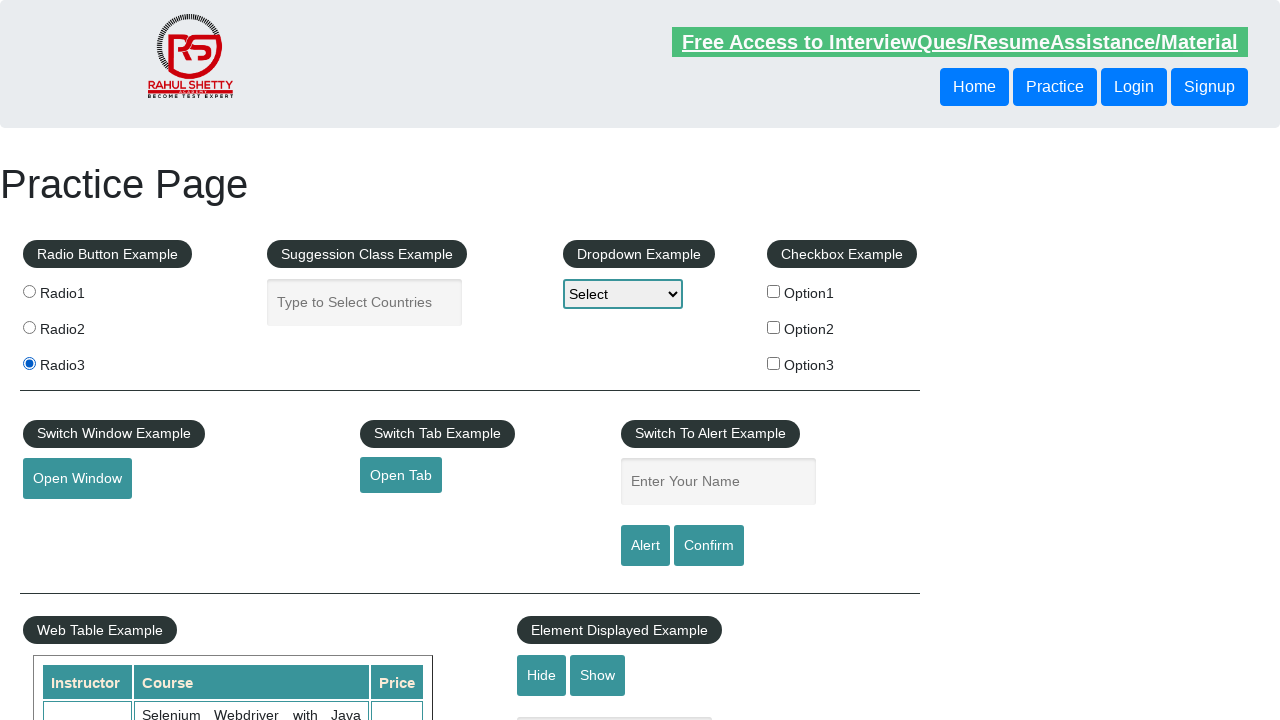

Radio button section loaded and is visible
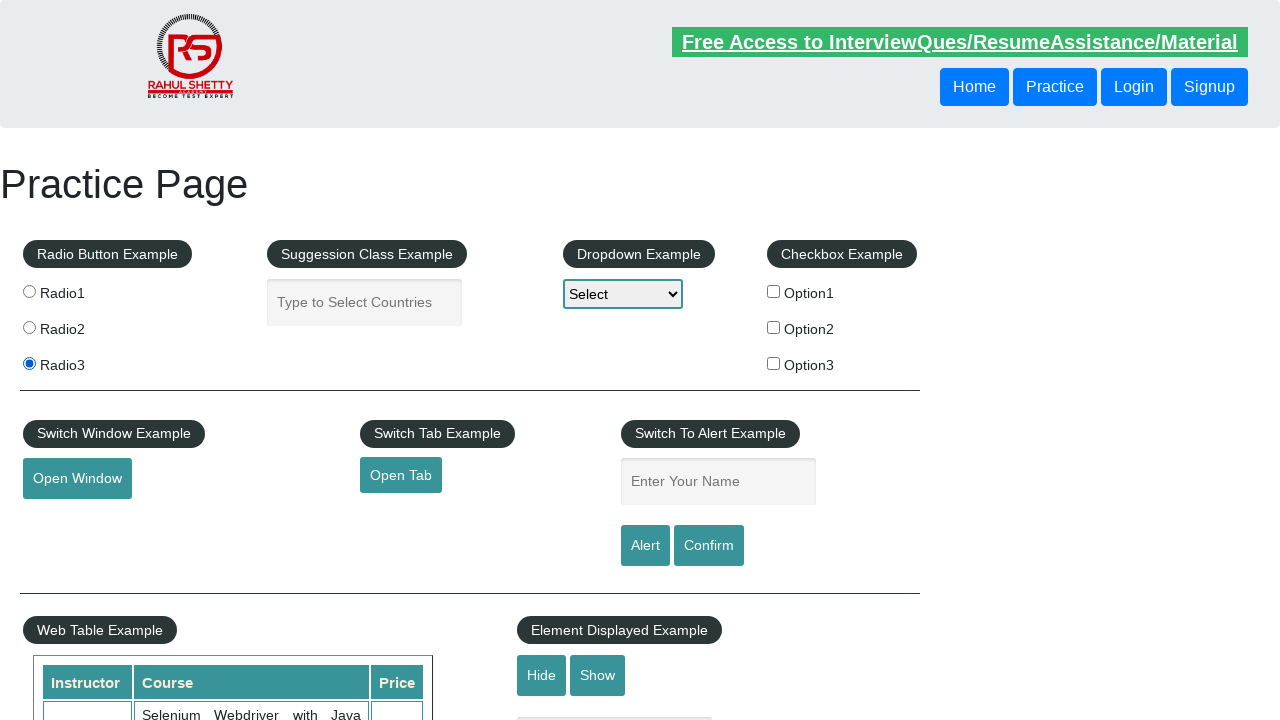

Verified radio button section contains 'Radio3'
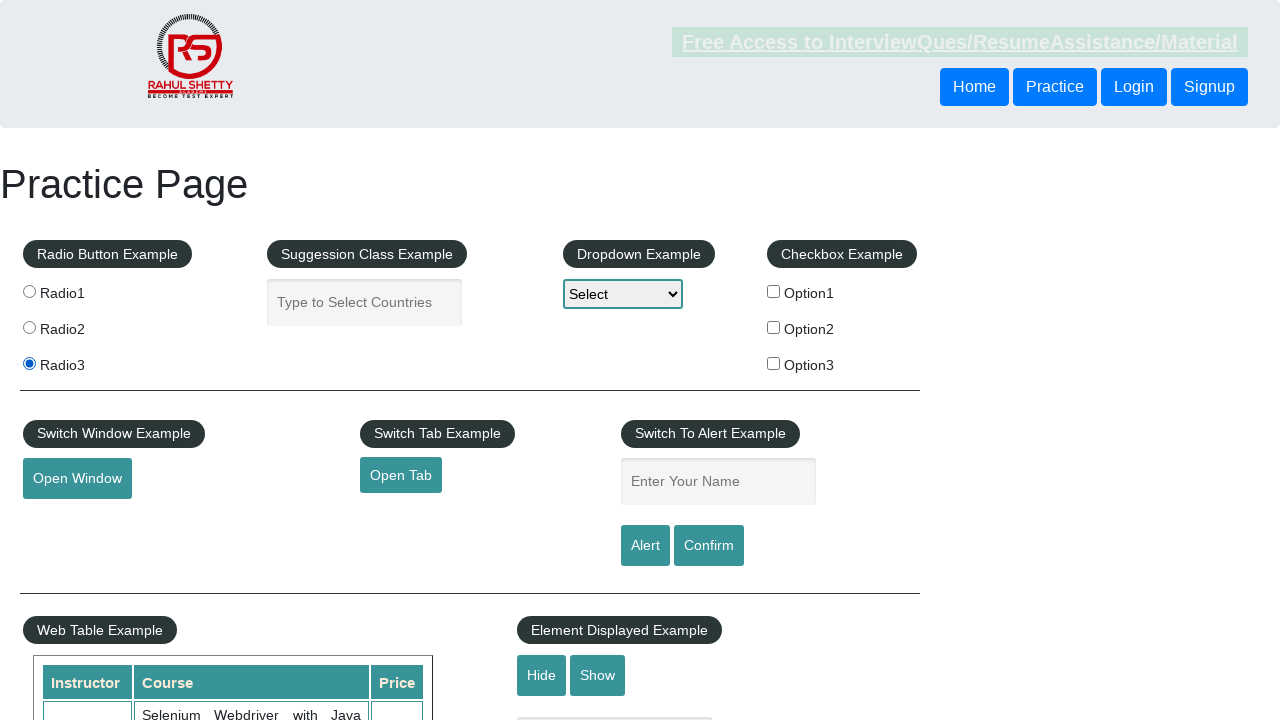

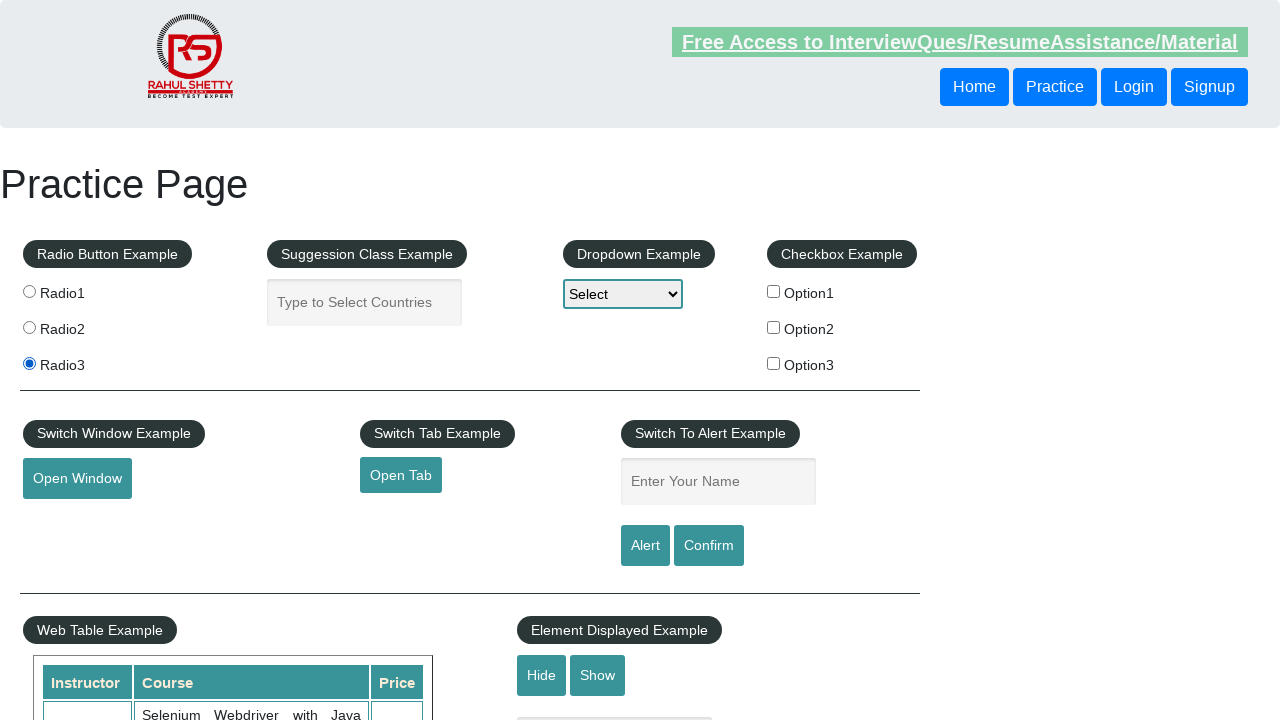